Counts the number of checkboxes present on the automation practice page and verifies page title

Starting URL: https://rahulshettyacademy.com/AutomationPractice/

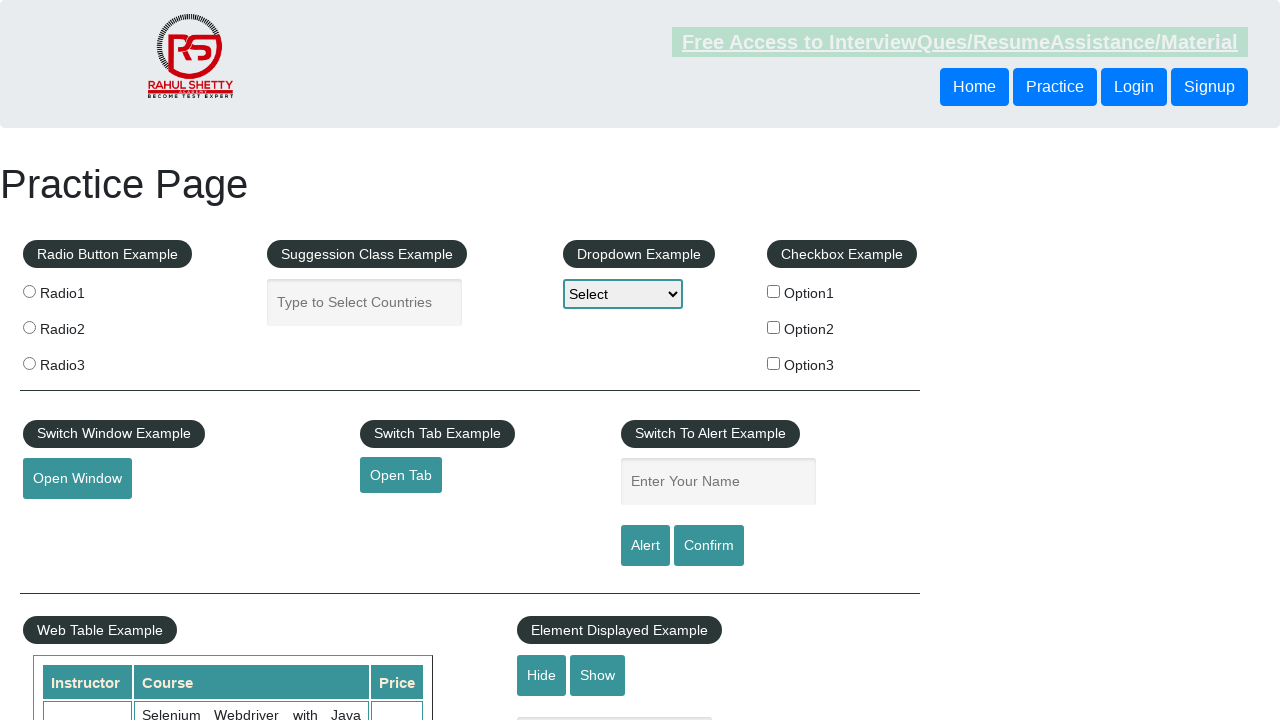

Navigated to automation practice page
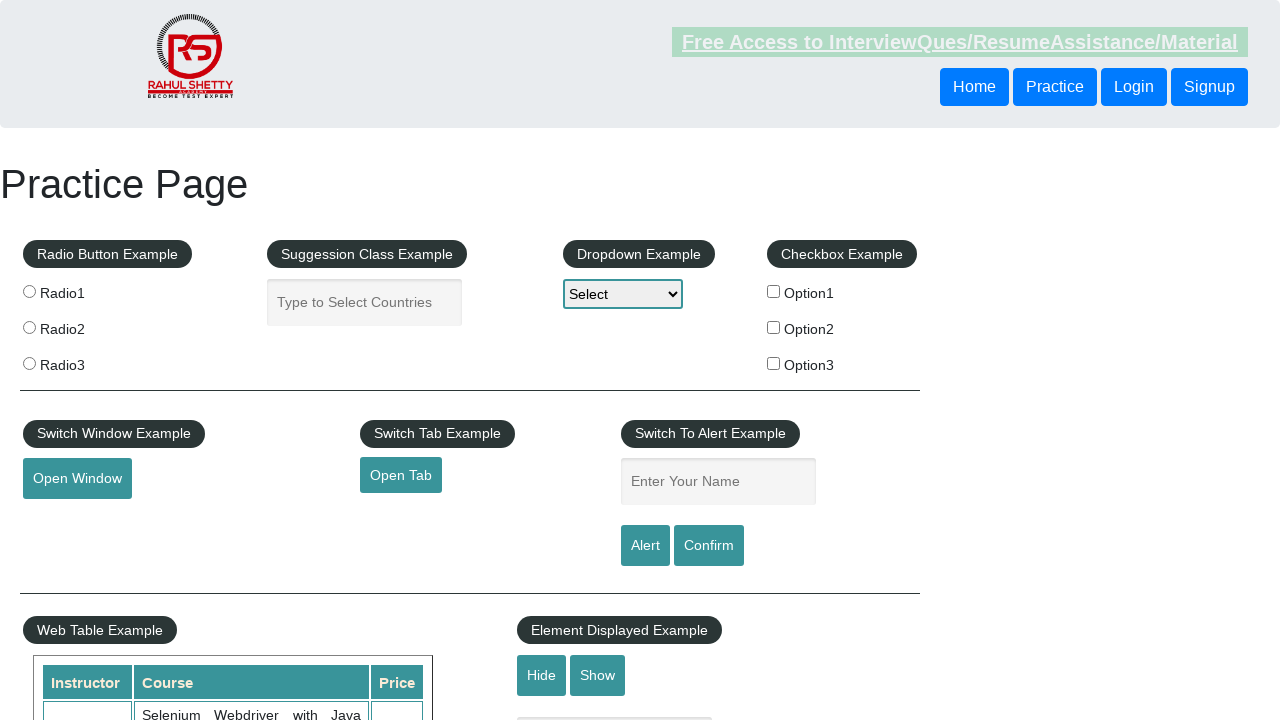

Located all checkbox elements on the page
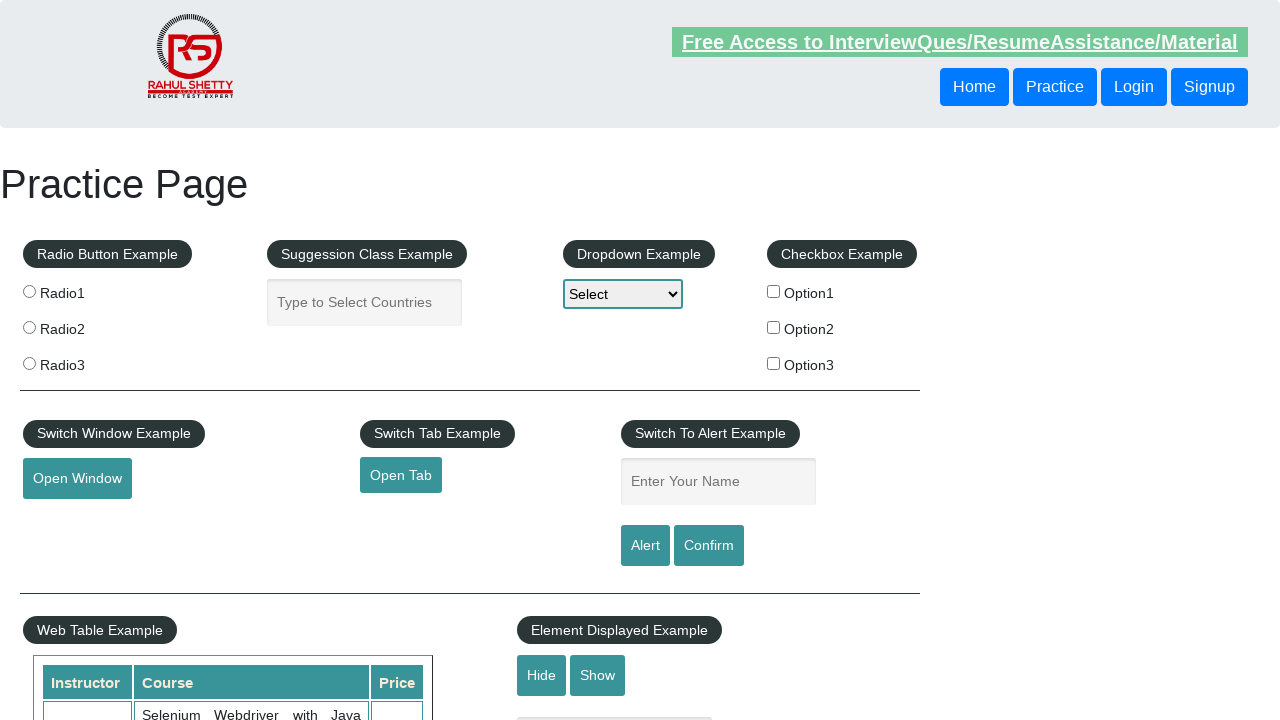

Counted checkboxes: 3 found
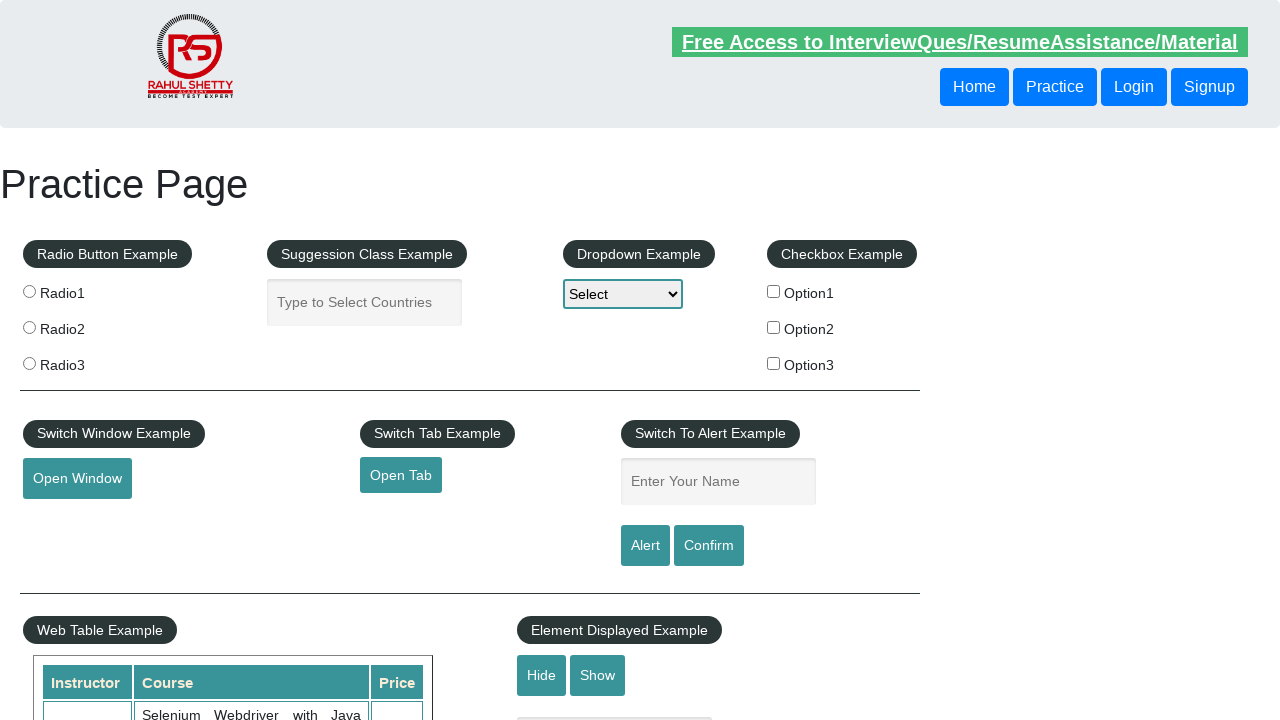

Verified that checkboxes are present (count: 3)
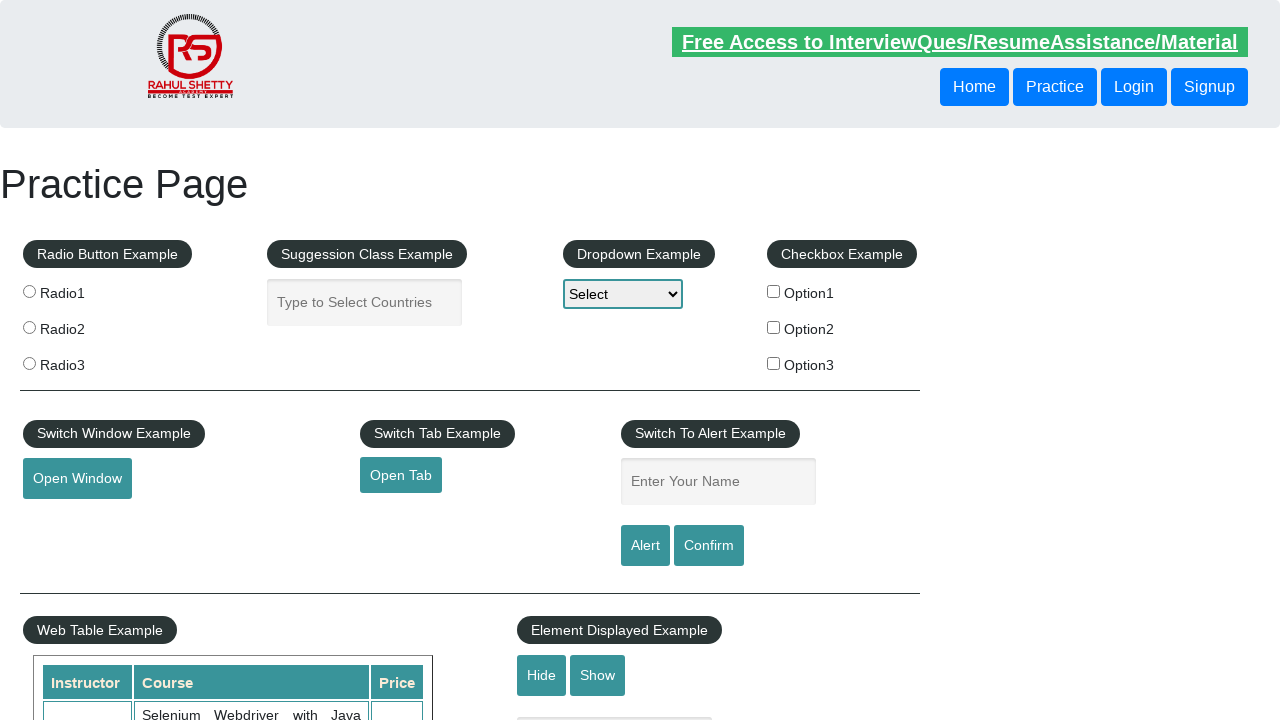

Retrieved page title: 'Practice Page'
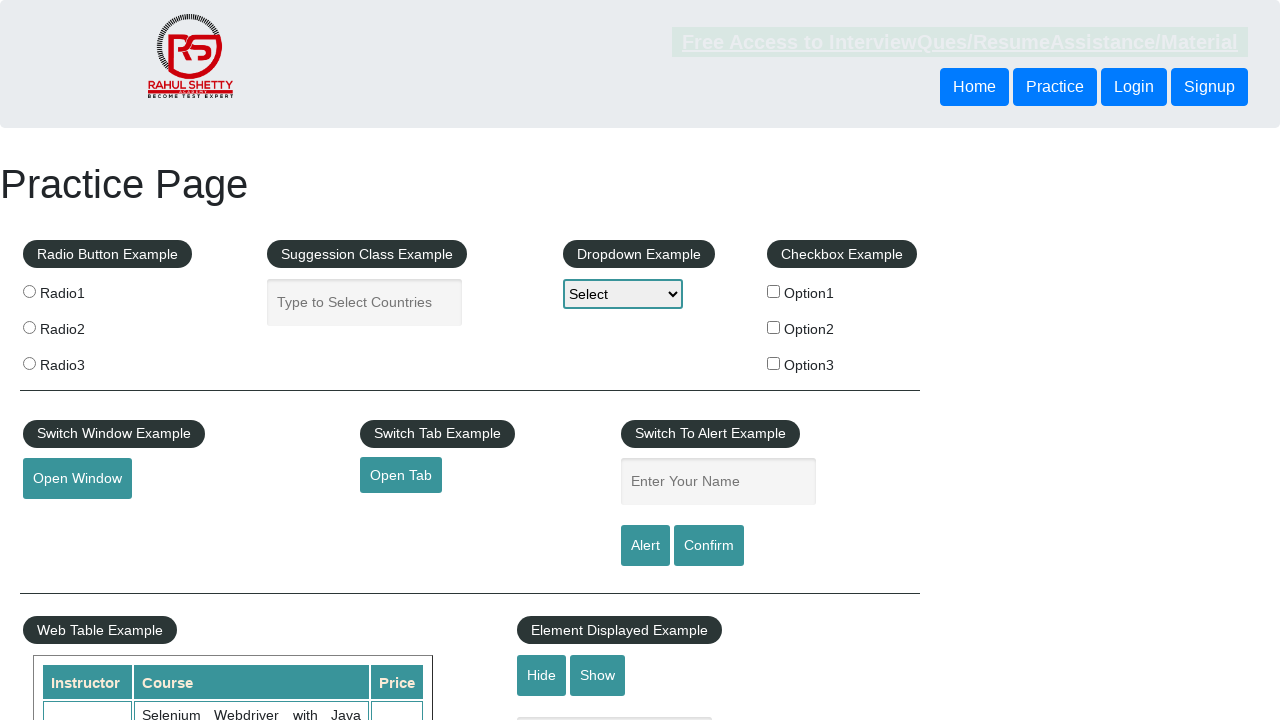

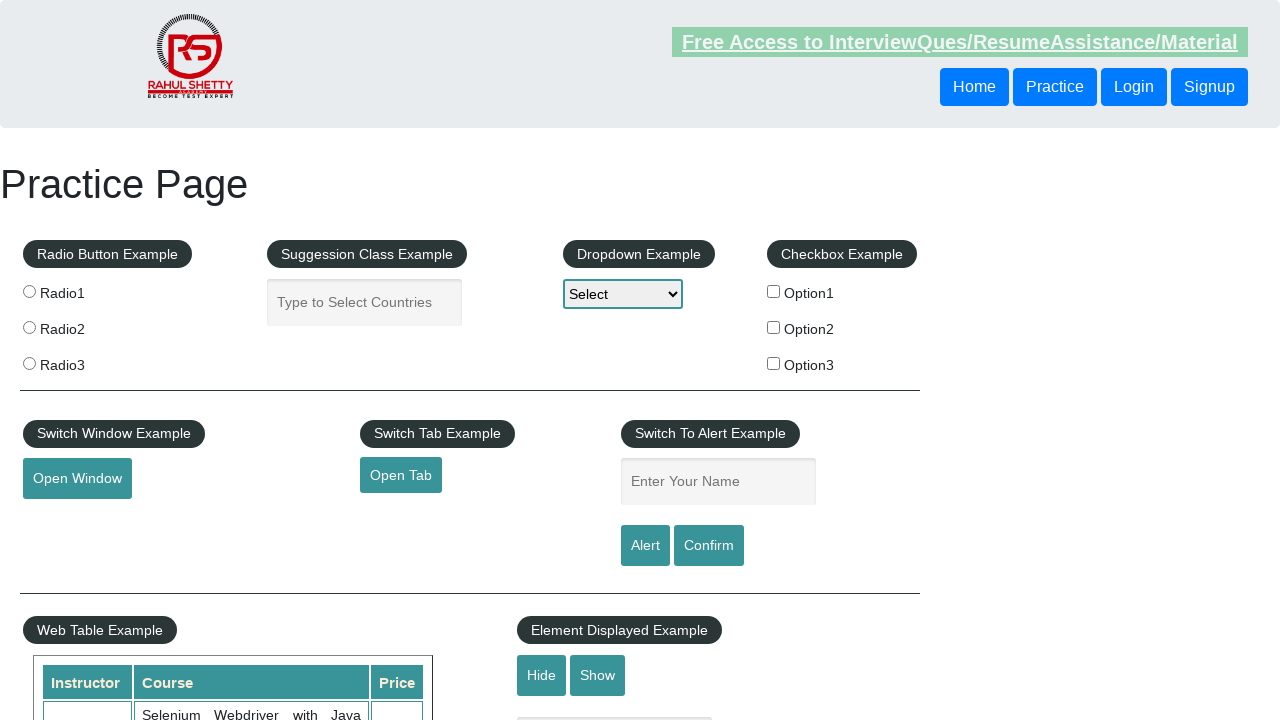